Tests uploading a file and verifying the uploaded file path is displayed

Starting URL: https://demoqa.com/upload-download

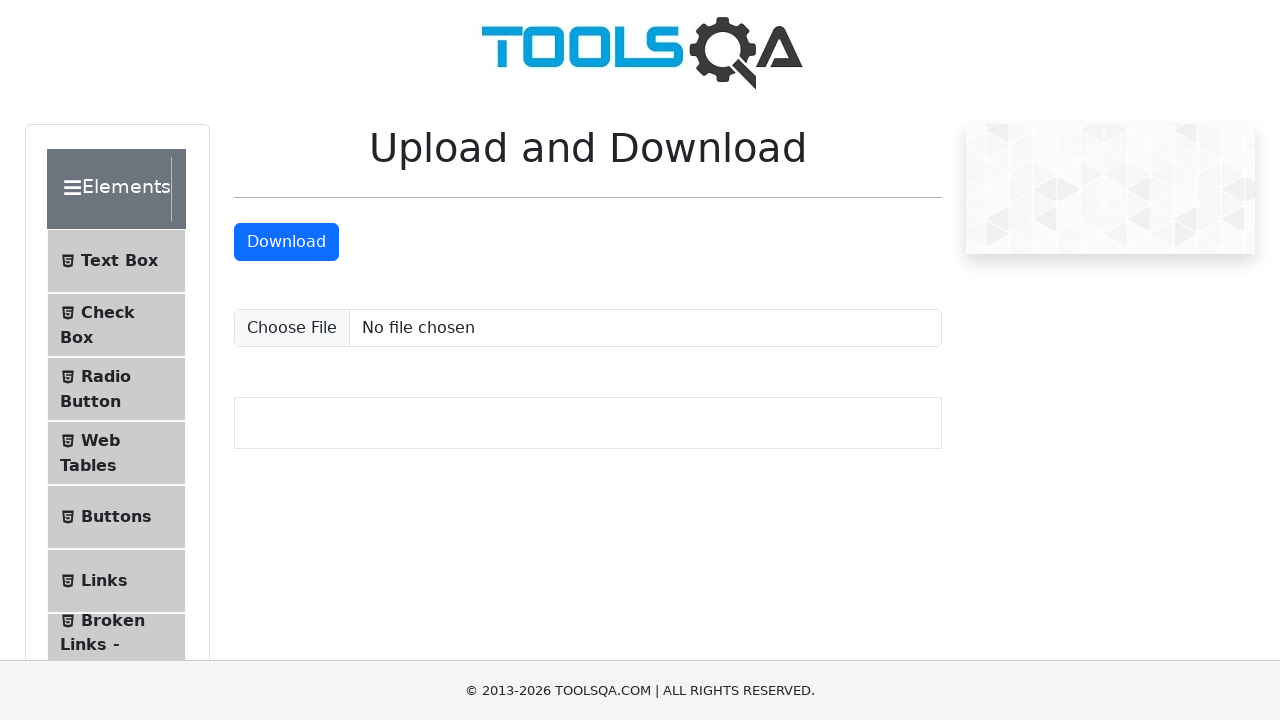

Set input file 'Dummy.txt' with test content
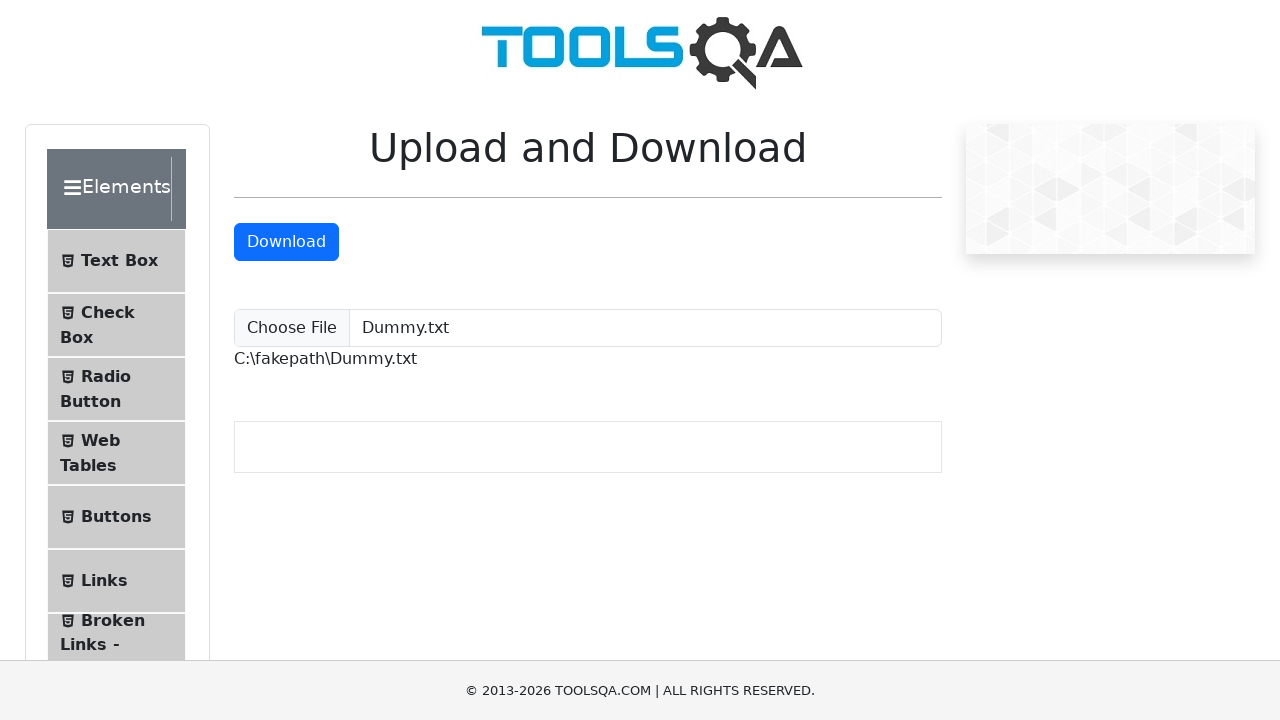

Waited for uploaded file path element to be visible
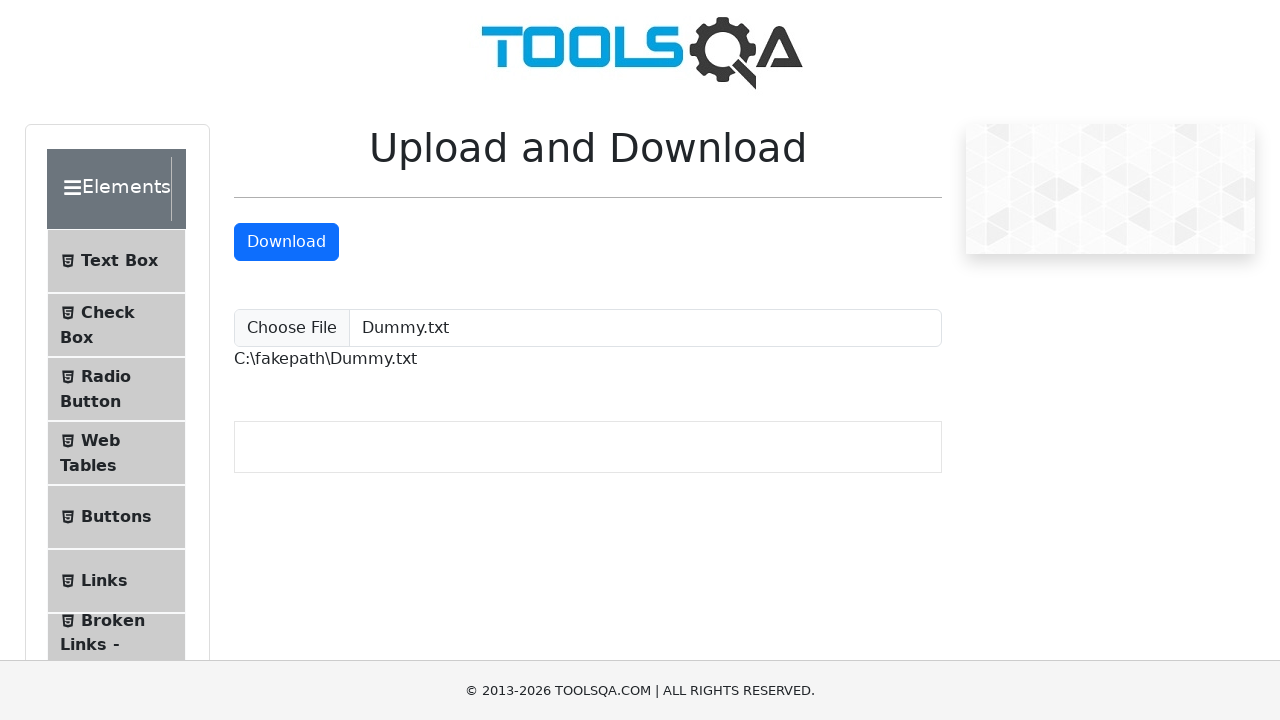

Verified 'Dummy.txt' is displayed in the uploaded file path
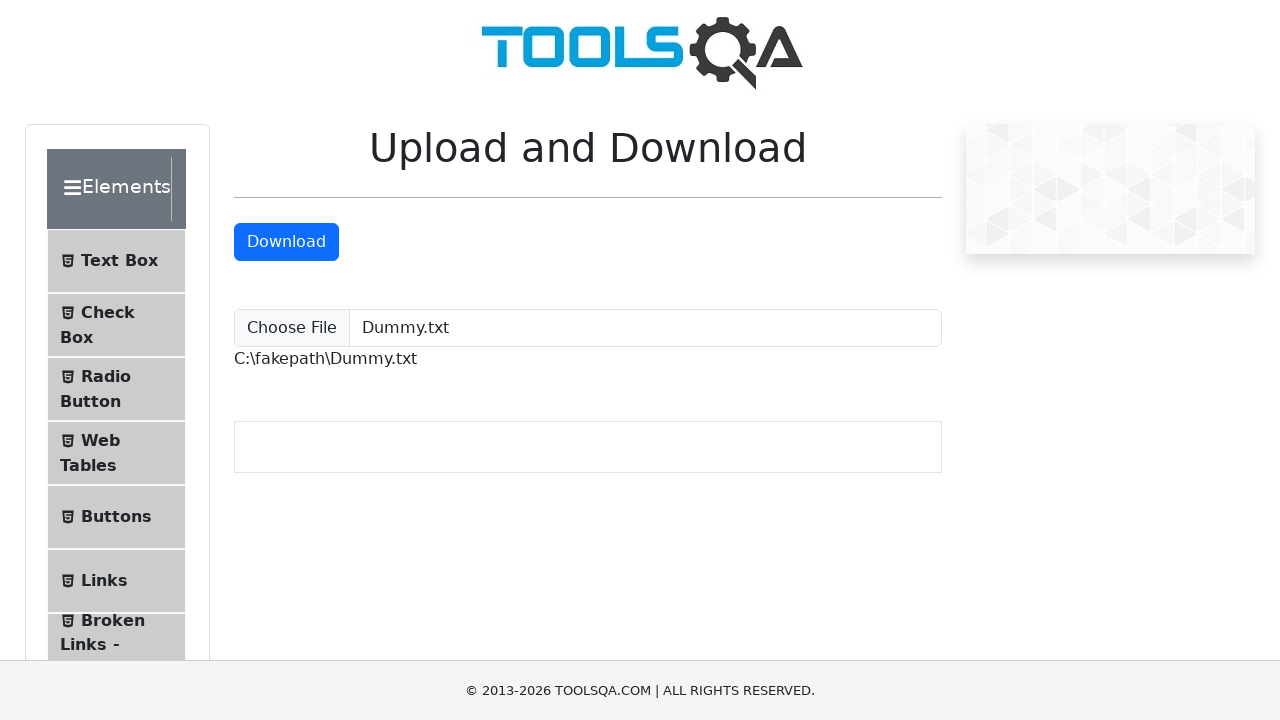

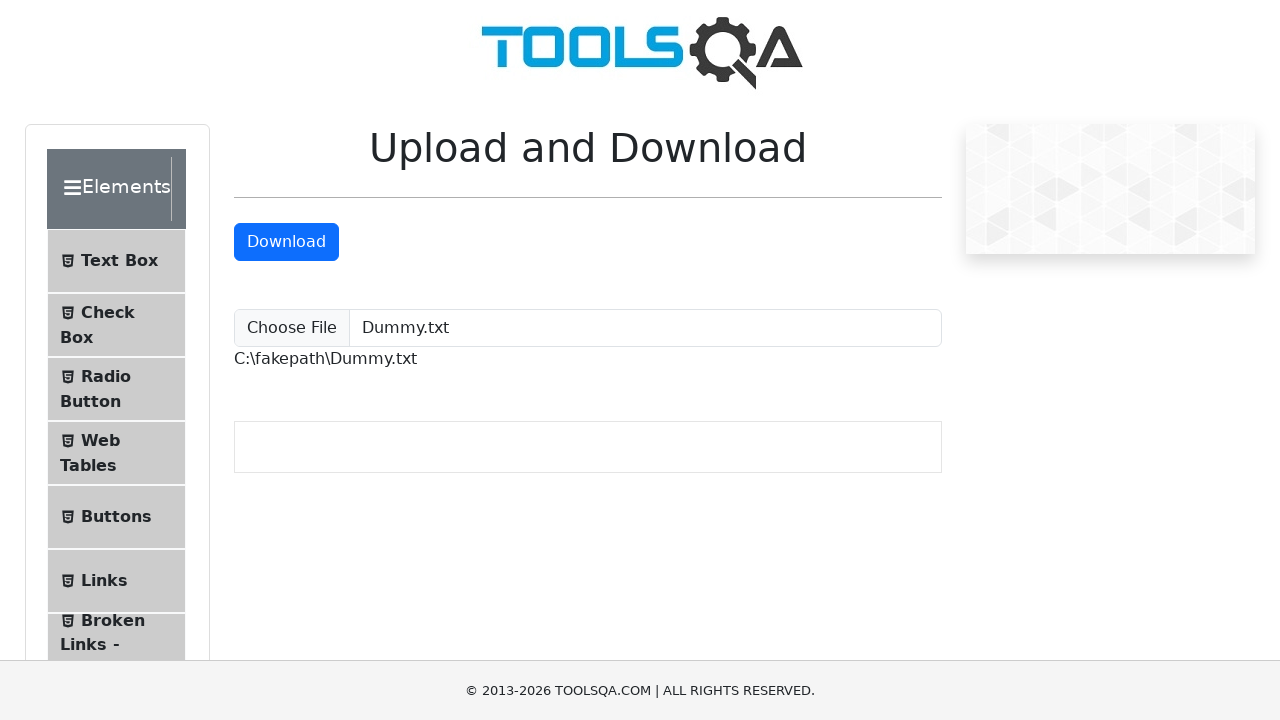